Tests drag and drop functionality on jQuery UI demo page by dragging an element and dropping it onto a target

Starting URL: https://jqueryui.com/droppable/

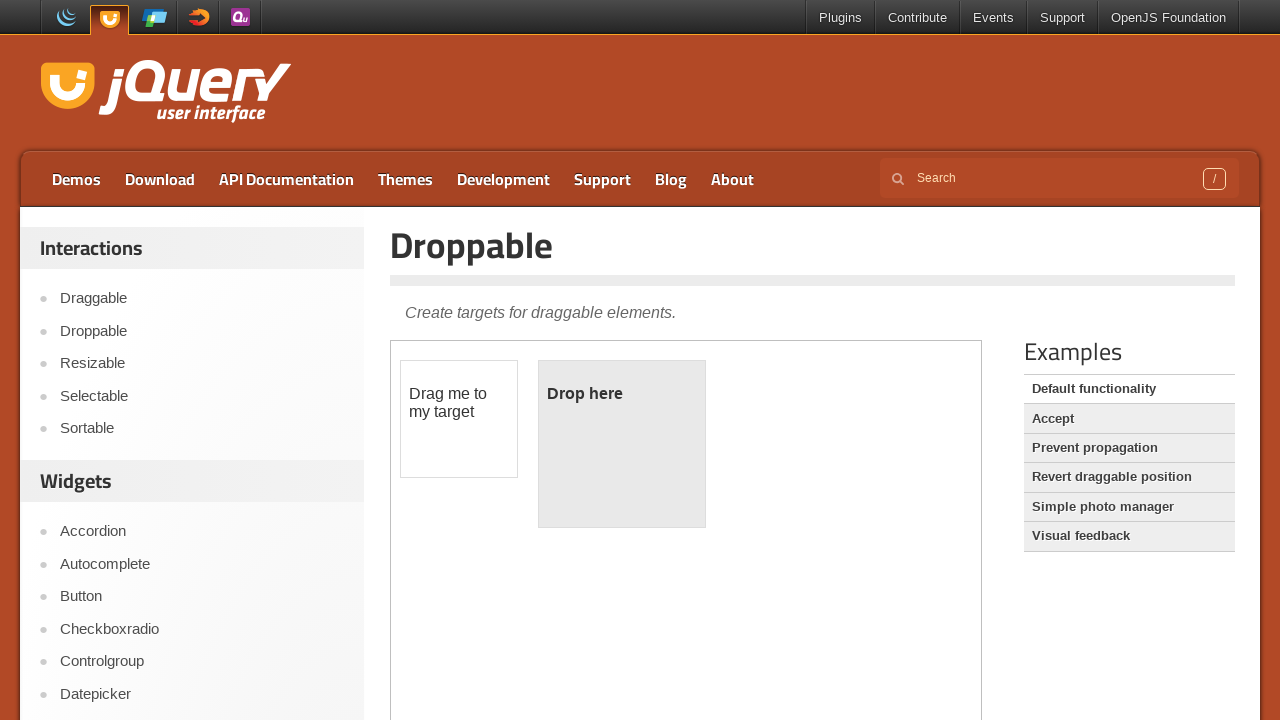

Located the iframe containing the drag and drop demo
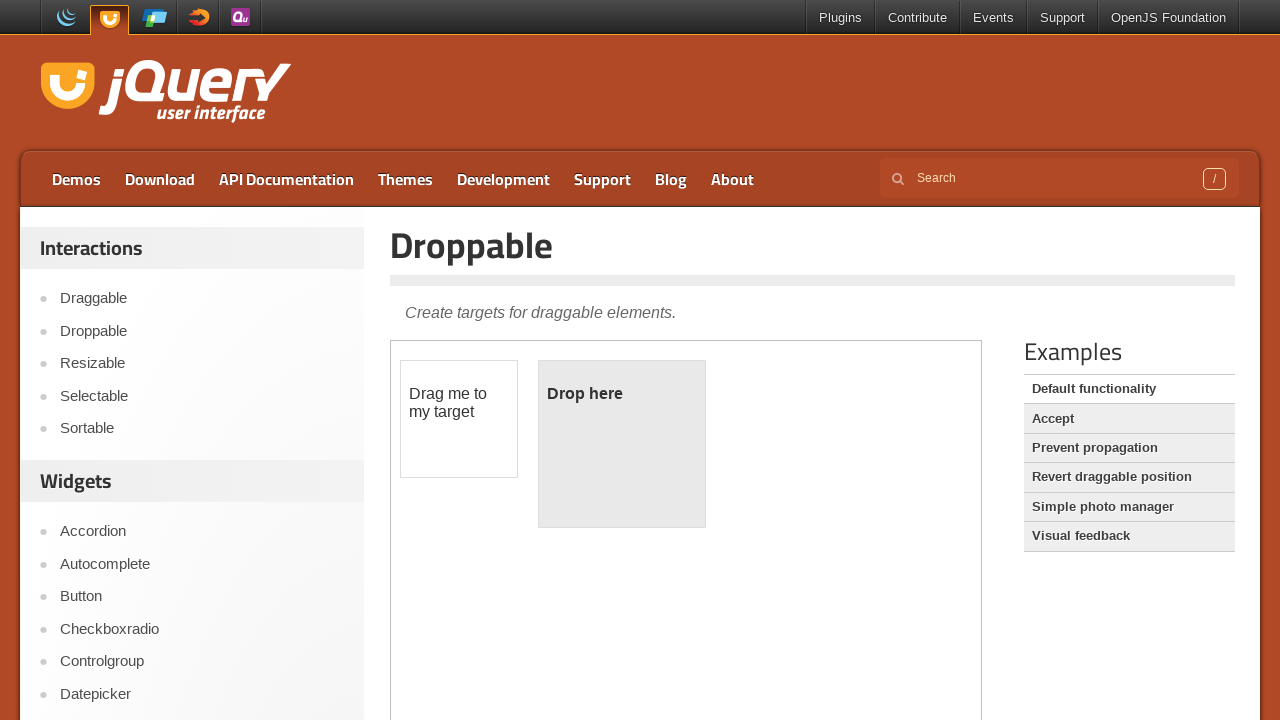

Located the draggable element
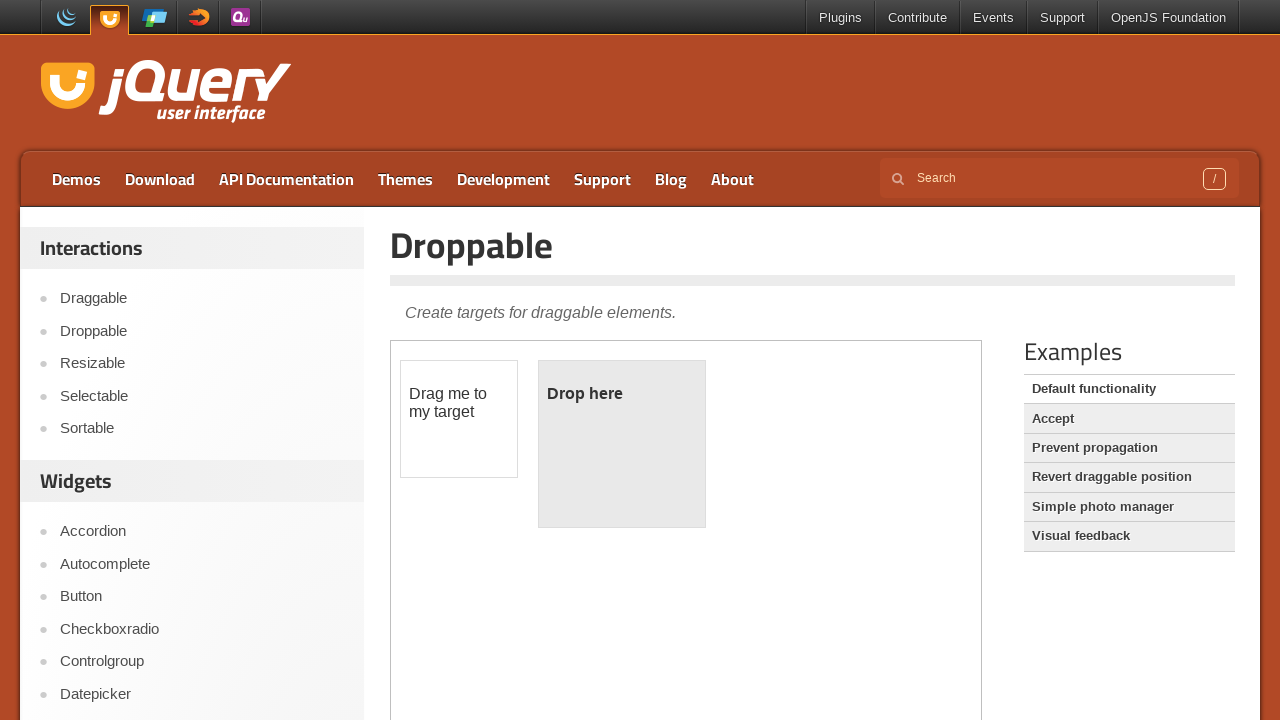

Located the droppable target element
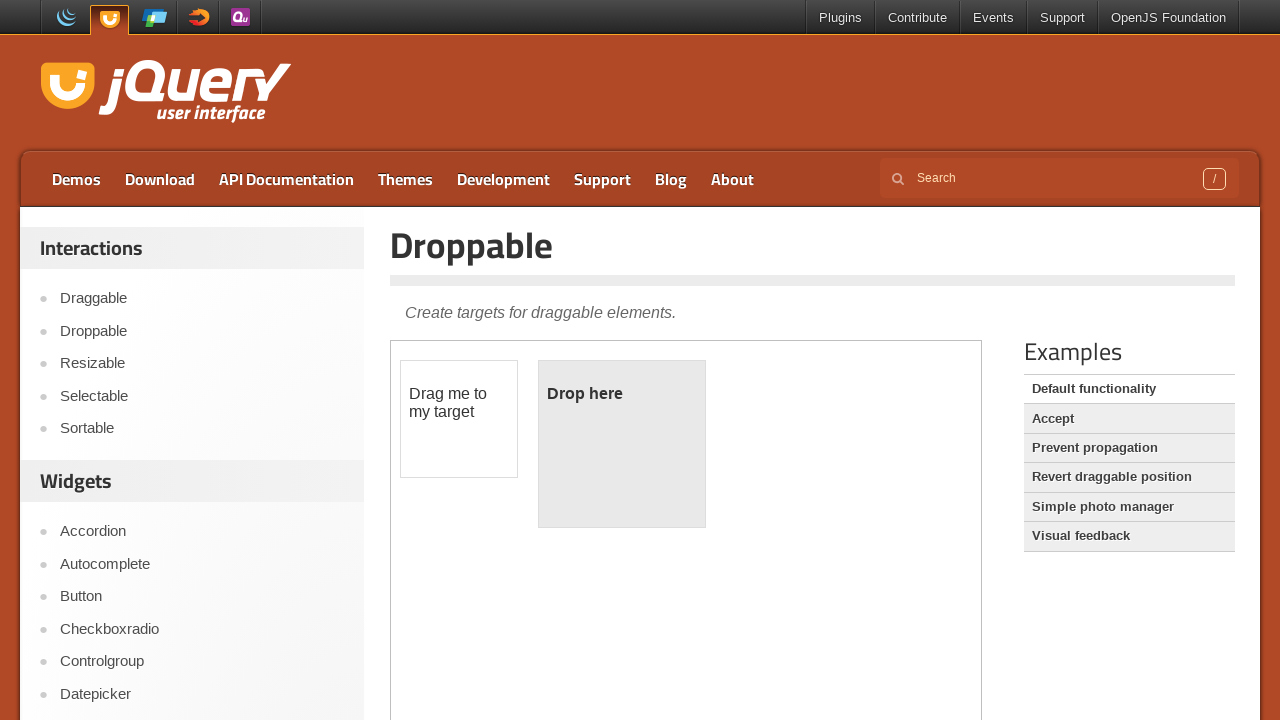

Dragged the draggable element and dropped it onto the droppable target at (622, 444)
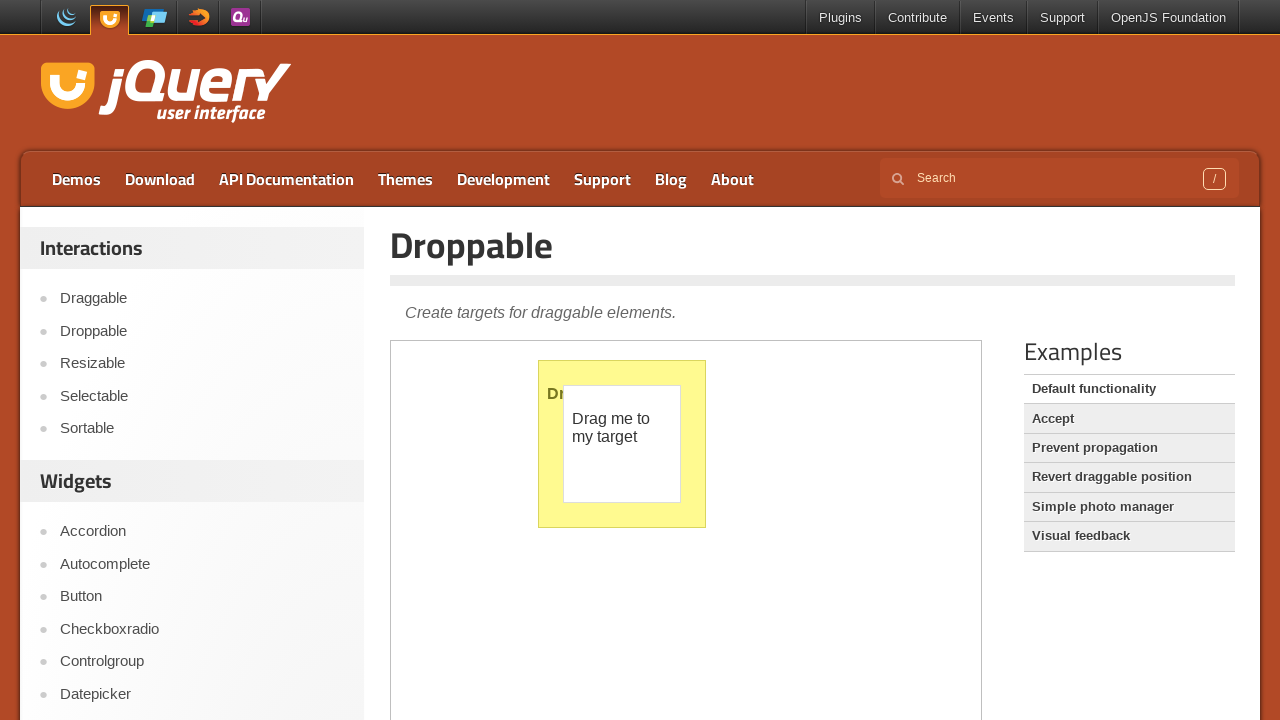

Retrieved text content from the droppable element after drop
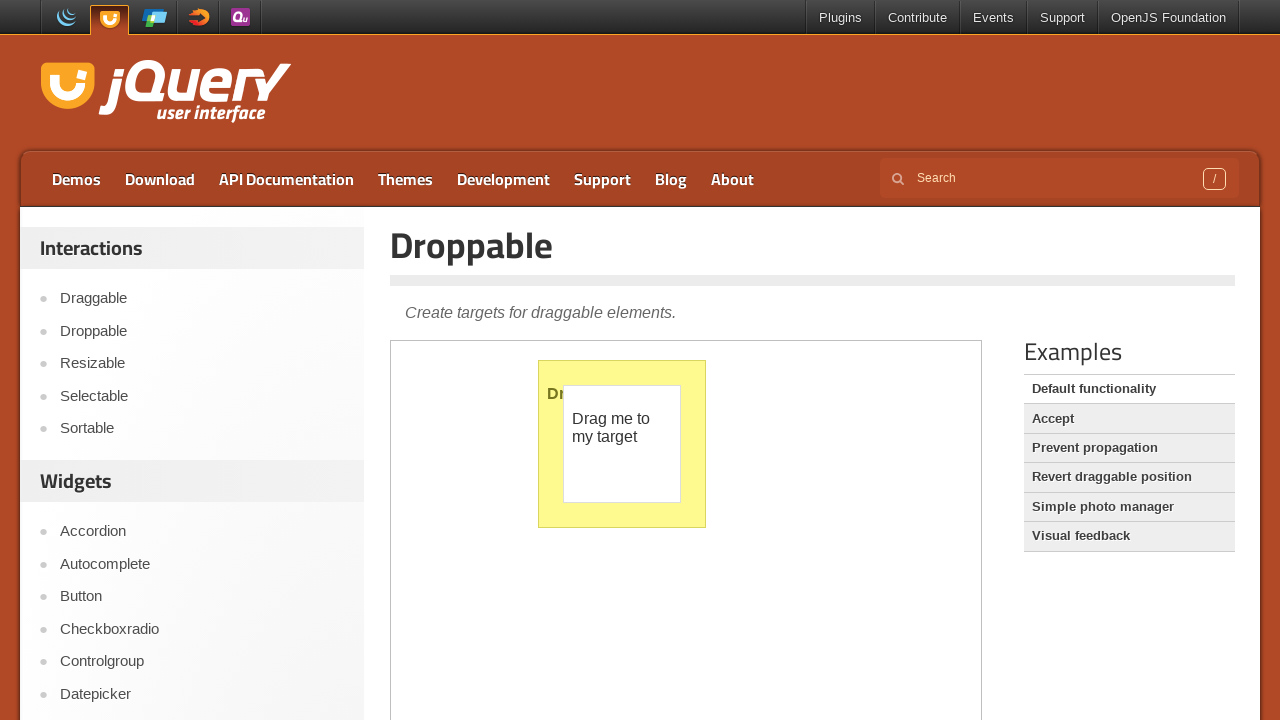

Verified that the drop was successful - text shows 'Dropped!'
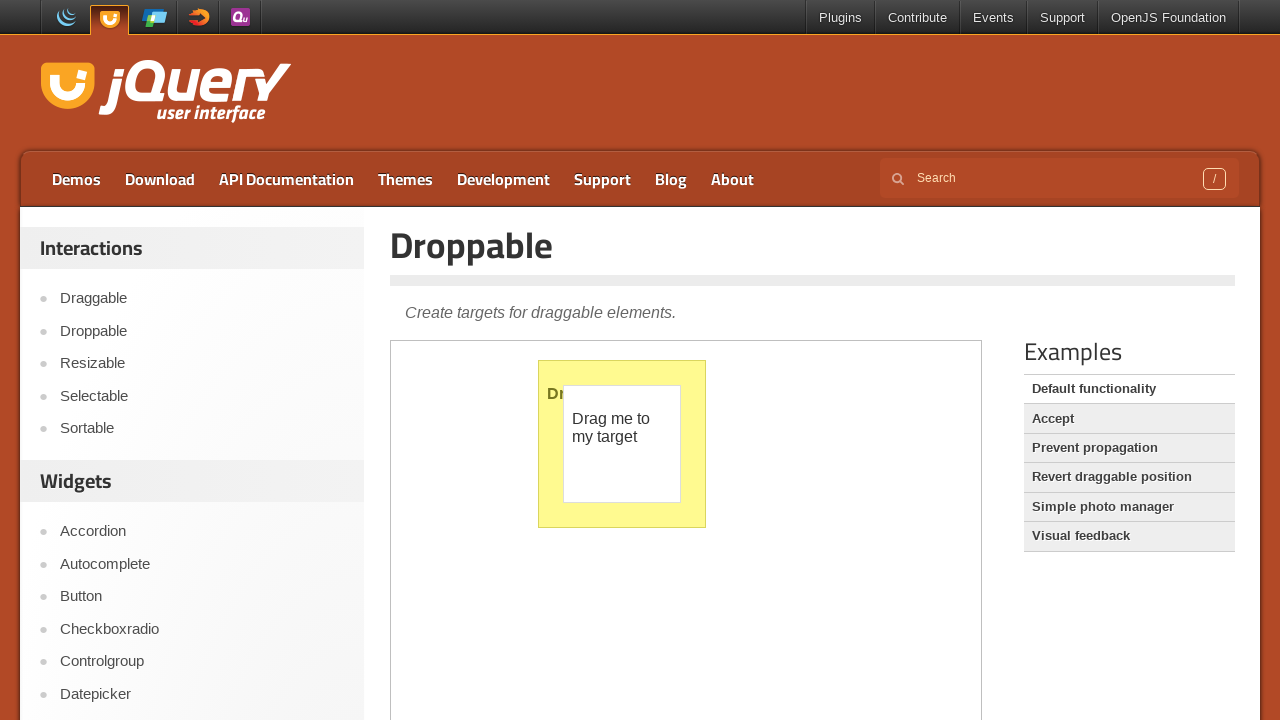

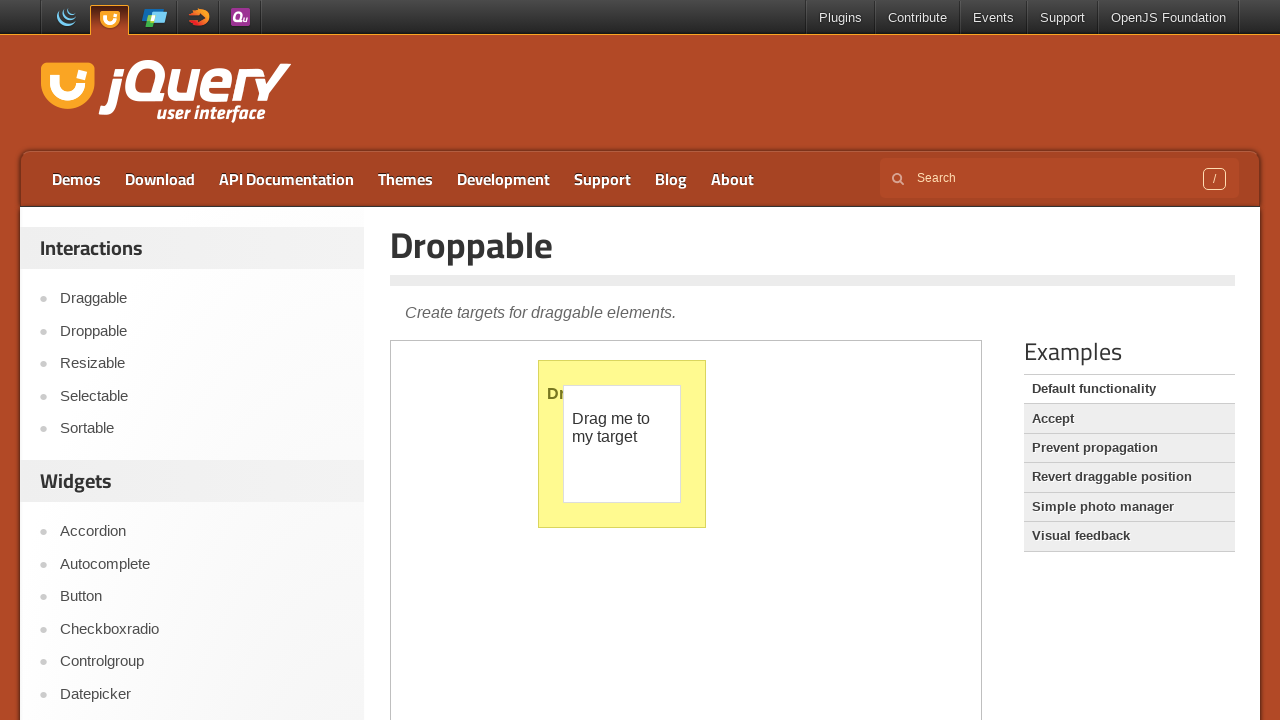